Tests the add/remove elements functionality by clicking the Add Element button twice to create two delete buttons, then clicking one delete button to remove an element, and verifying the expected number of elements remain.

Starting URL: http://the-internet.herokuapp.com/add_remove_elements/

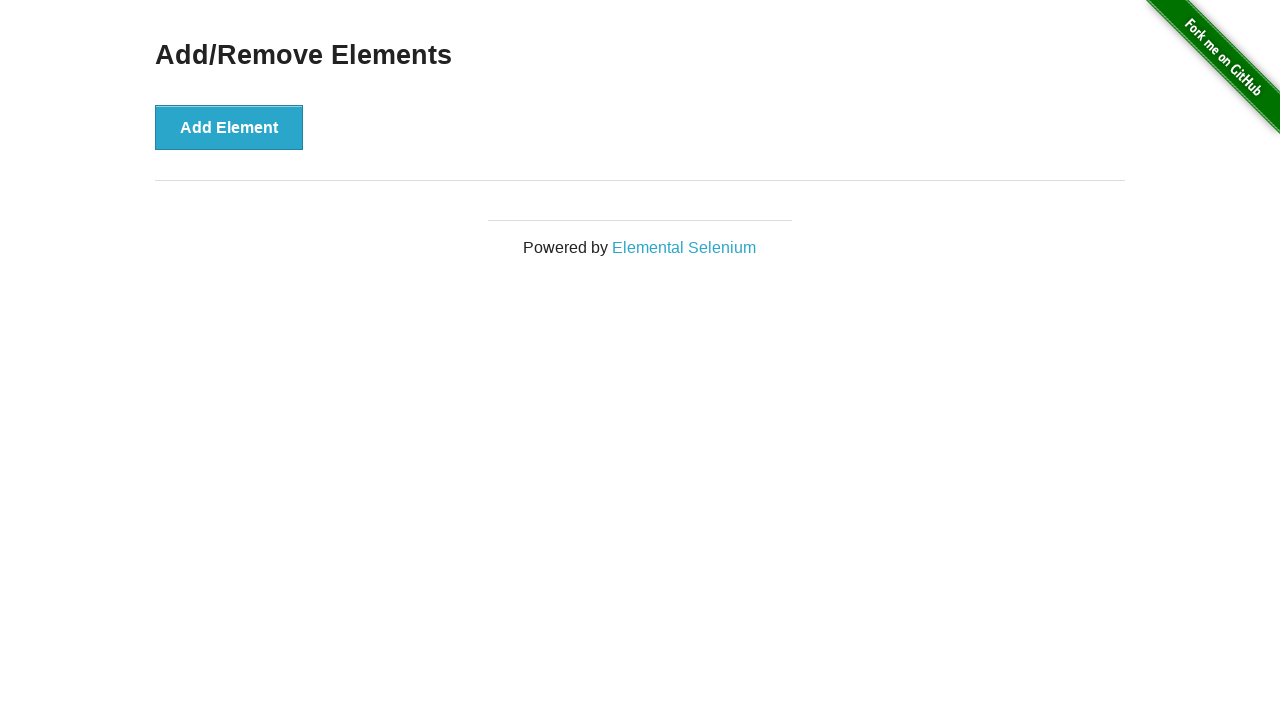

Navigated to add/remove elements page
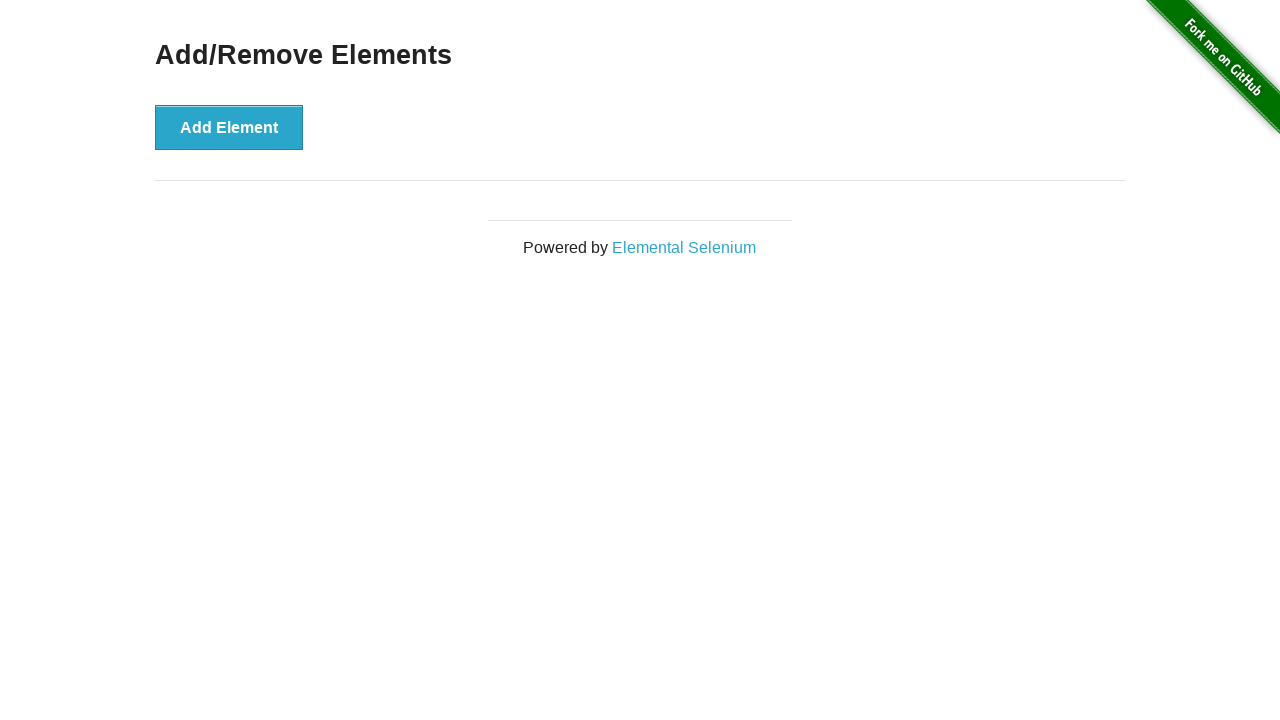

Clicked Add Element button to create first delete button at (229, 127) on xpath=//*[@onclick='addElement()']
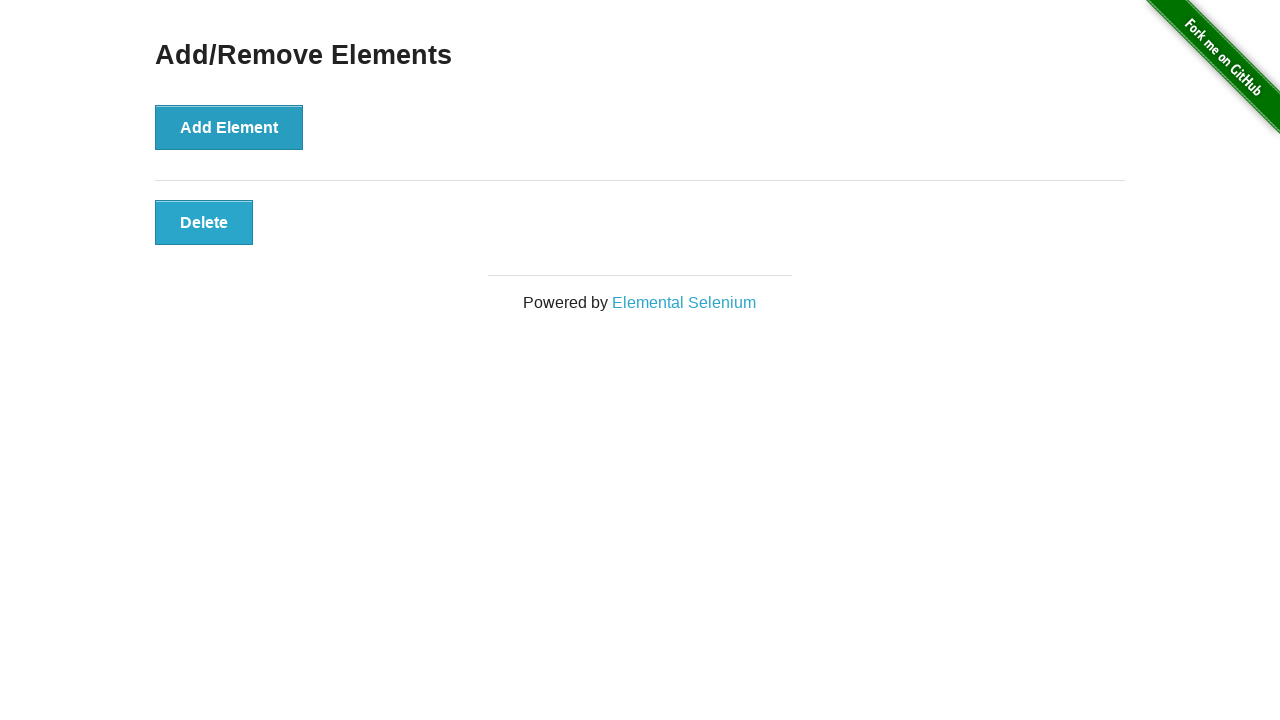

Clicked Add Element button to create second delete button at (229, 127) on xpath=//*[@onclick='addElement()']
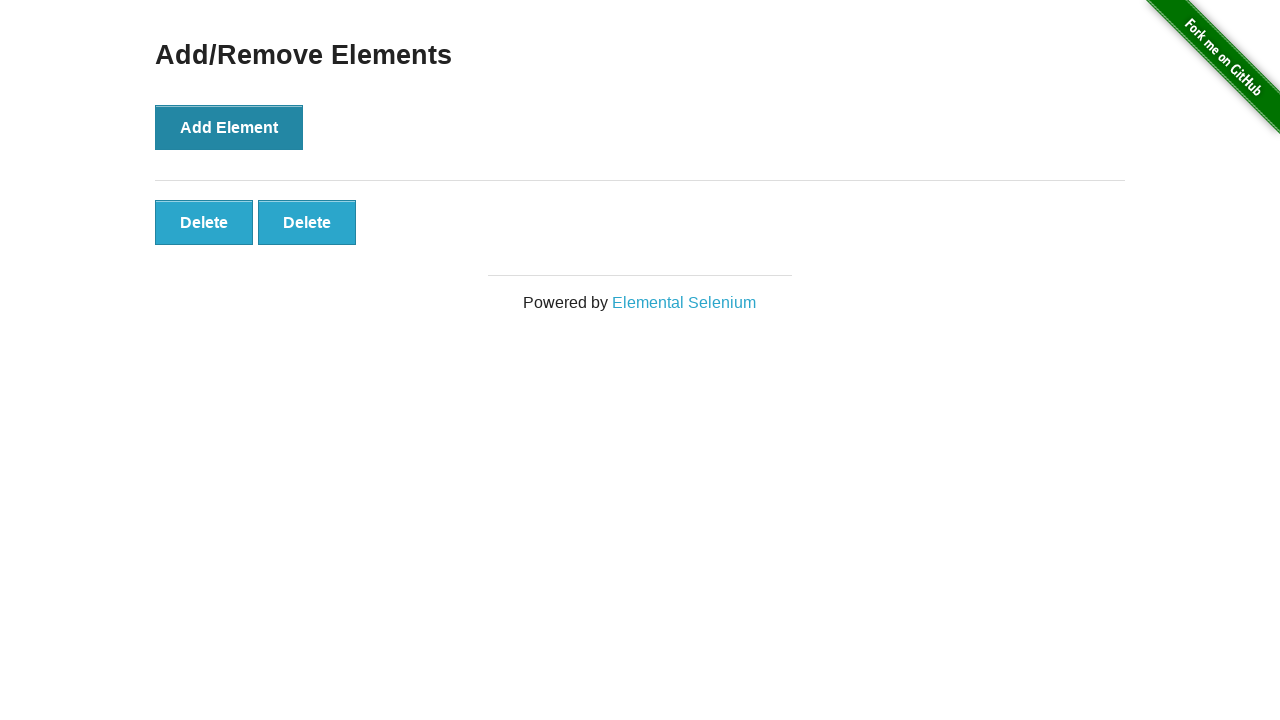

Clicked first delete button to remove an element at (204, 222) on xpath=//*[@onclick='deleteElement()']
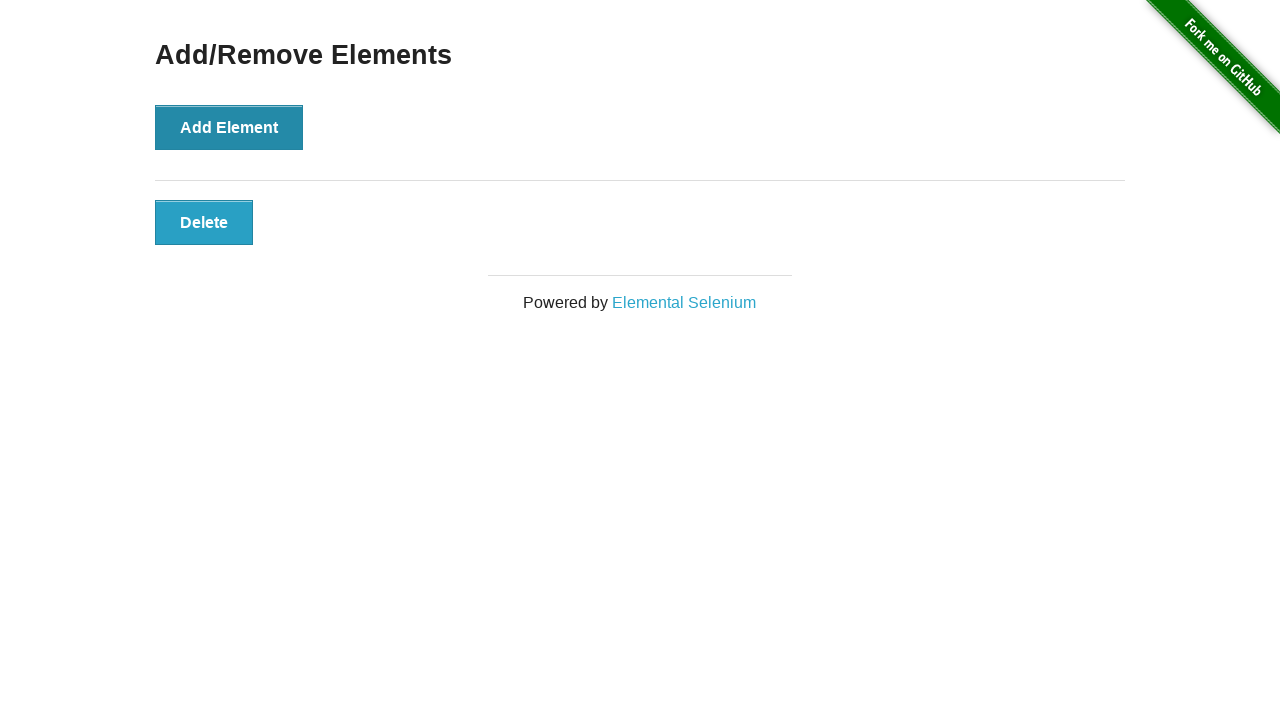

Located remaining delete buttons
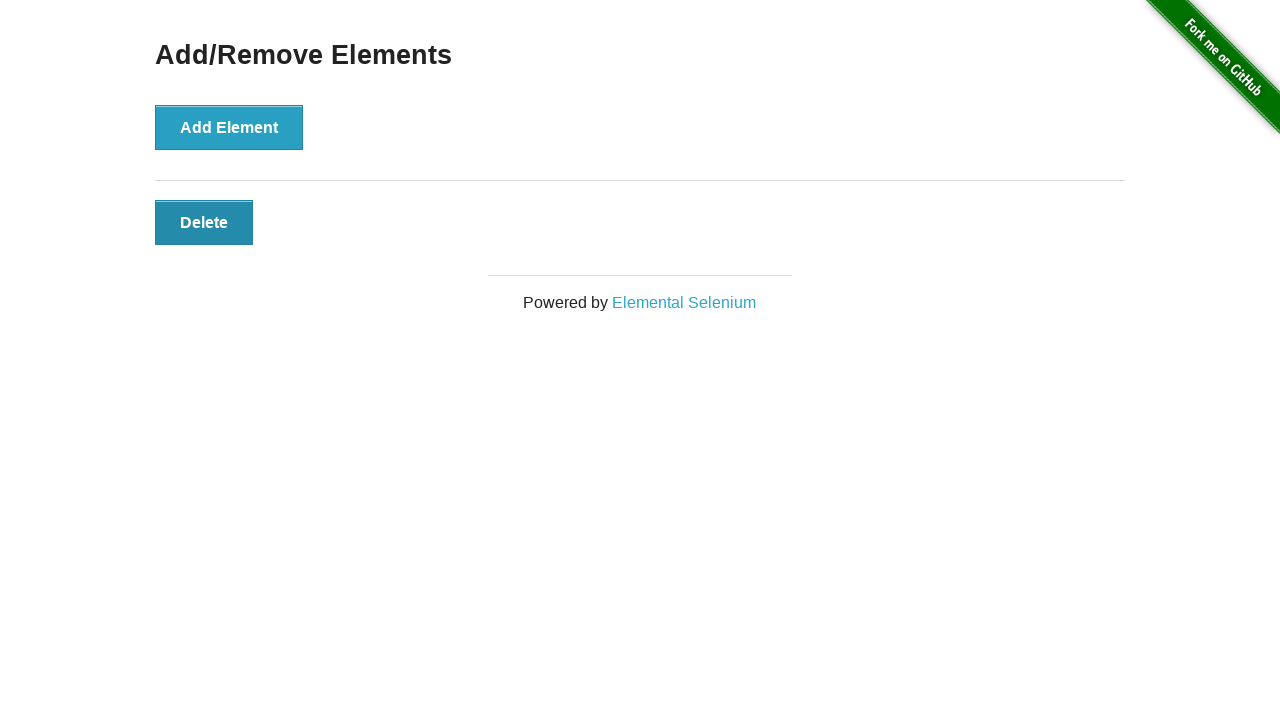

Verified that exactly 1 delete button remains after removing one element
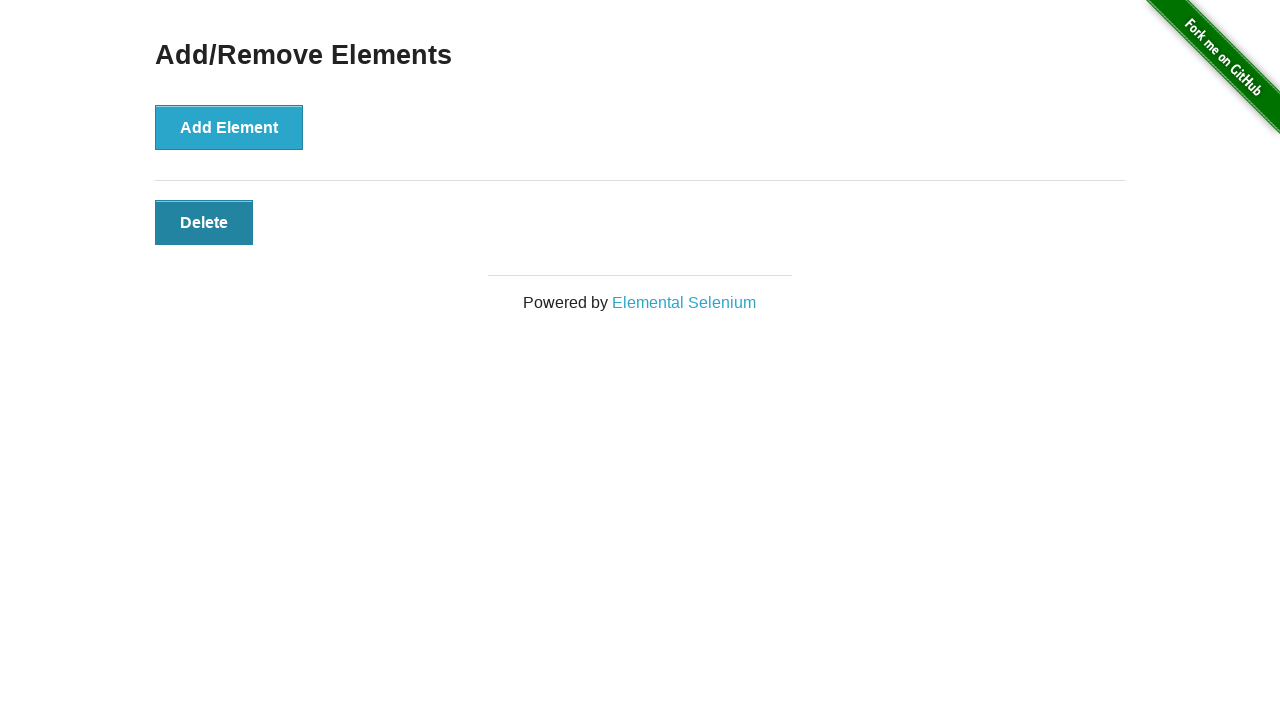

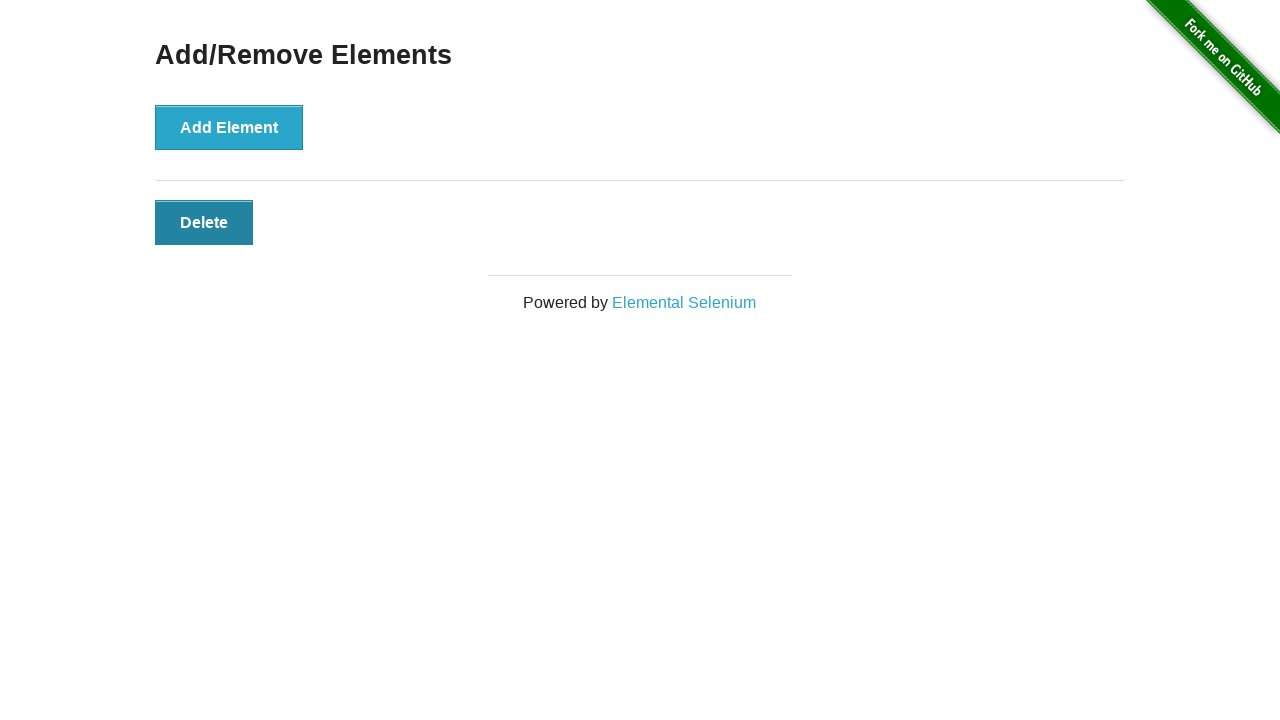